Tests that the button value is NOT equal to "This is a button" (verifying it's different)

Starting URL: https://kristinek.github.io/site/examples/locators

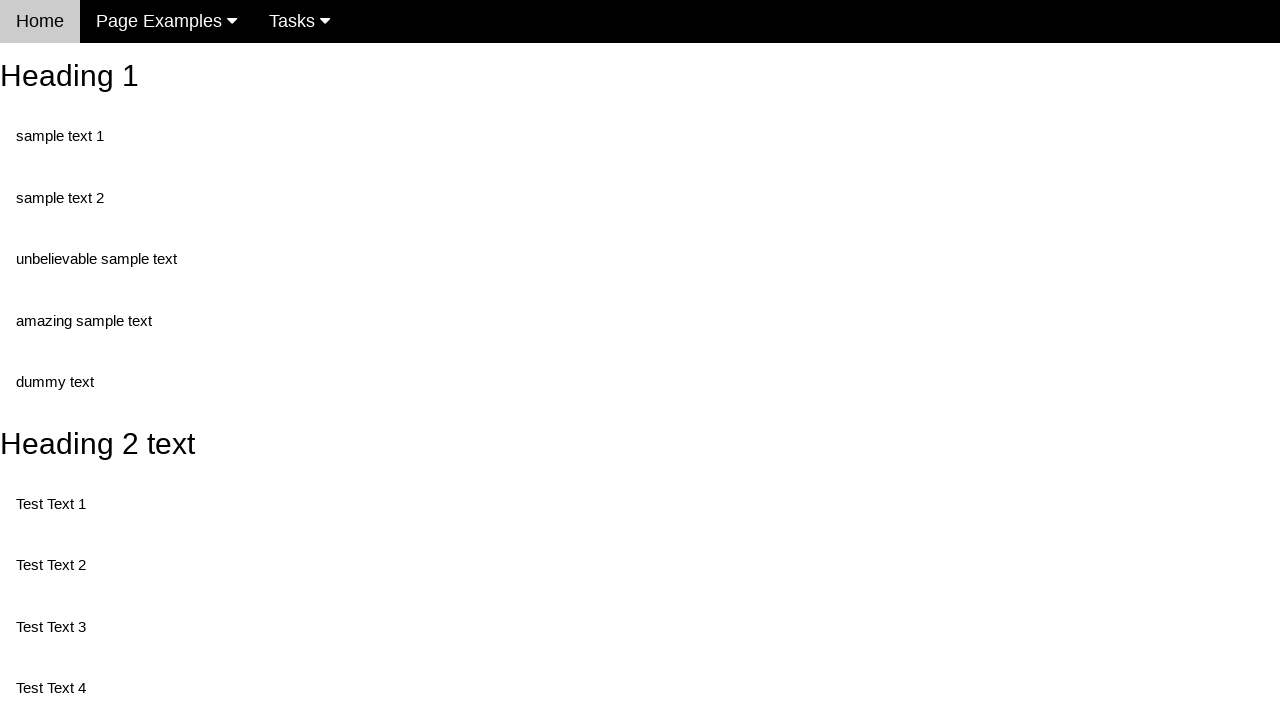

Navigated to locators example page
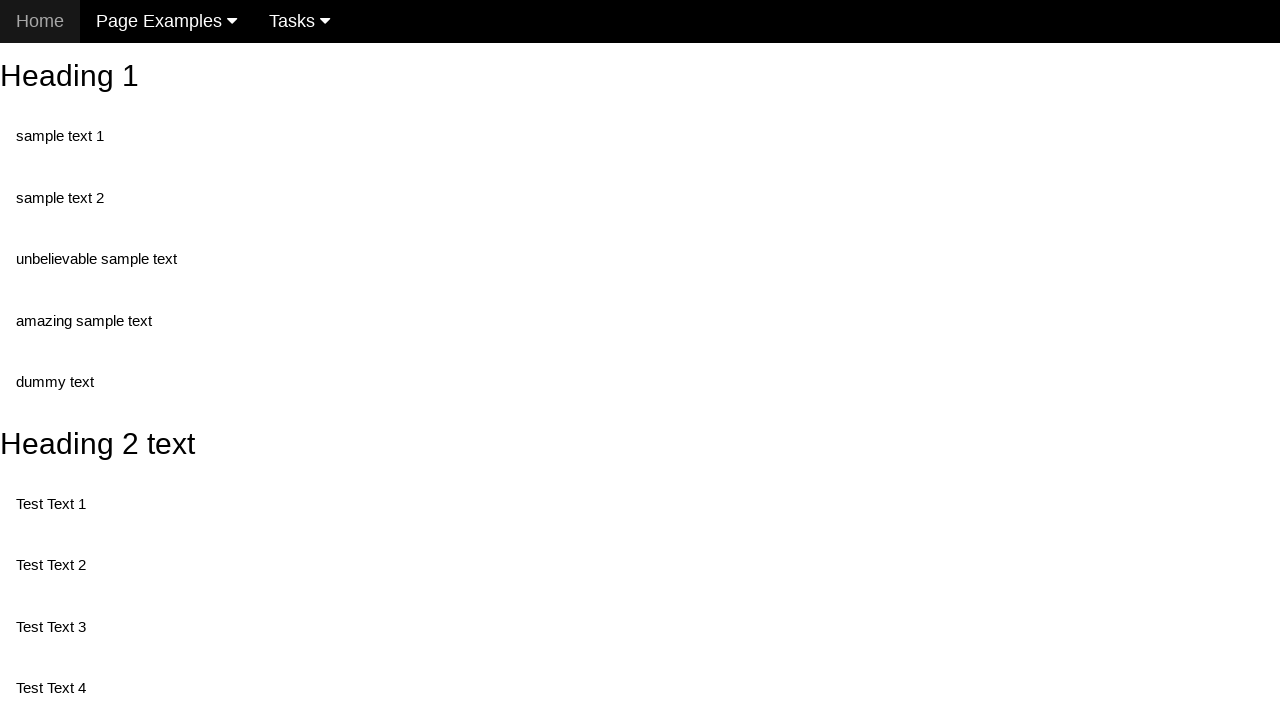

Button element with id 'buttonId' is present
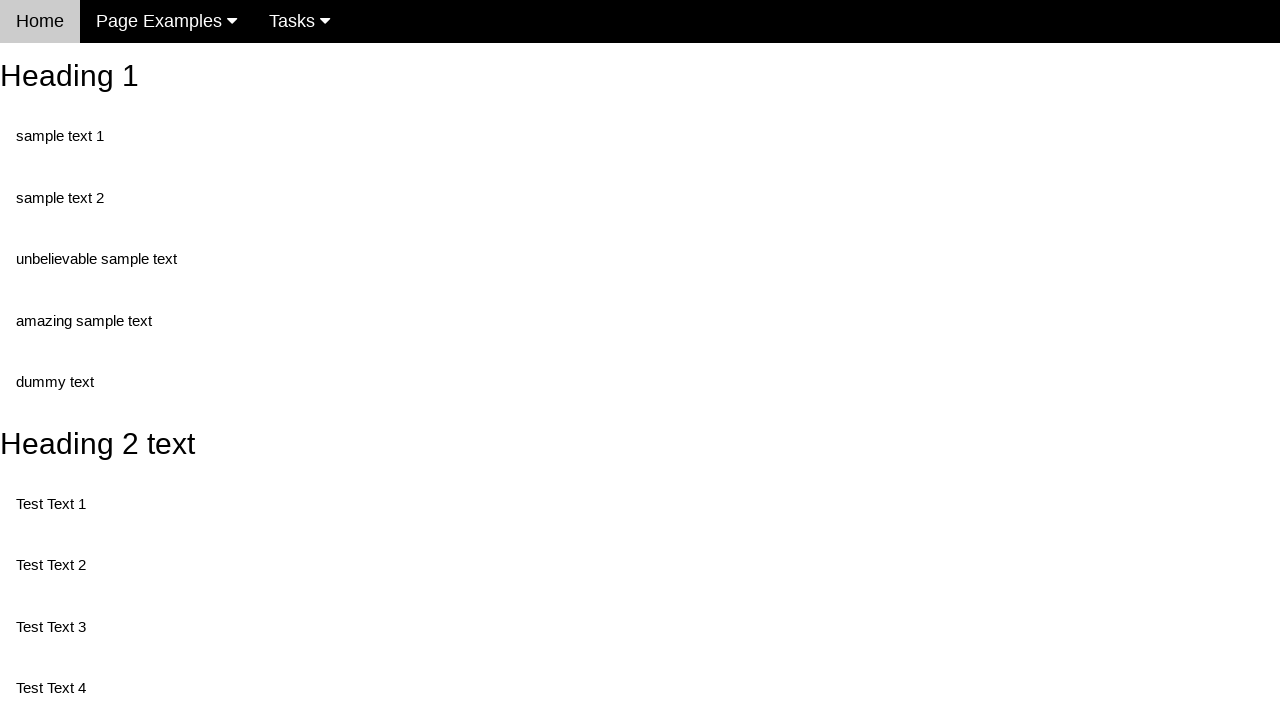

Retrieved button value: 'This is also a button'
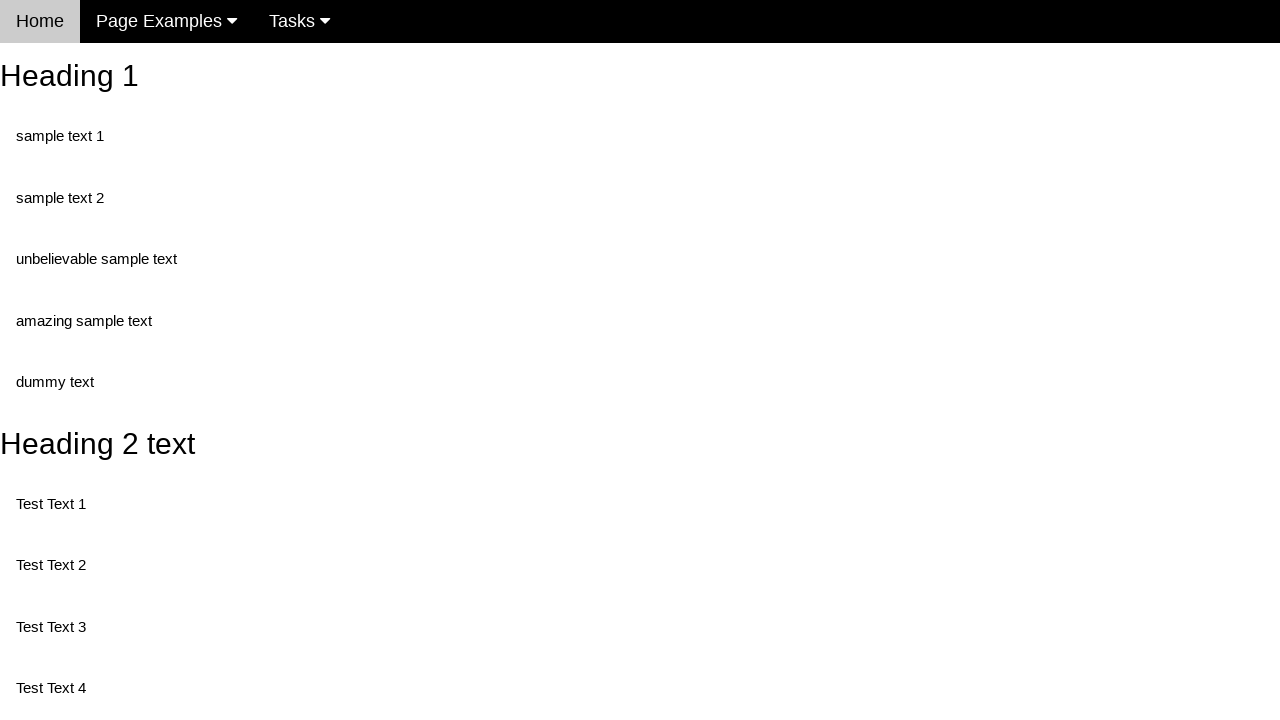

Assertion passed: button value is NOT 'This is a button'
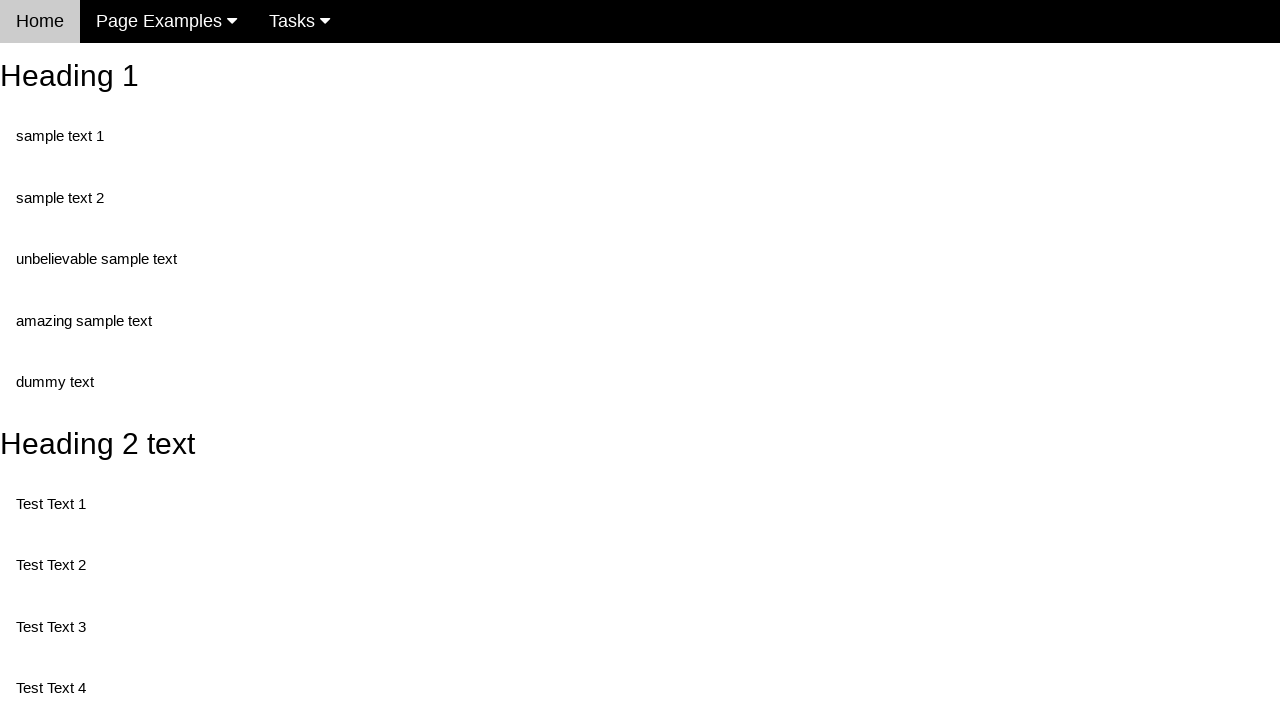

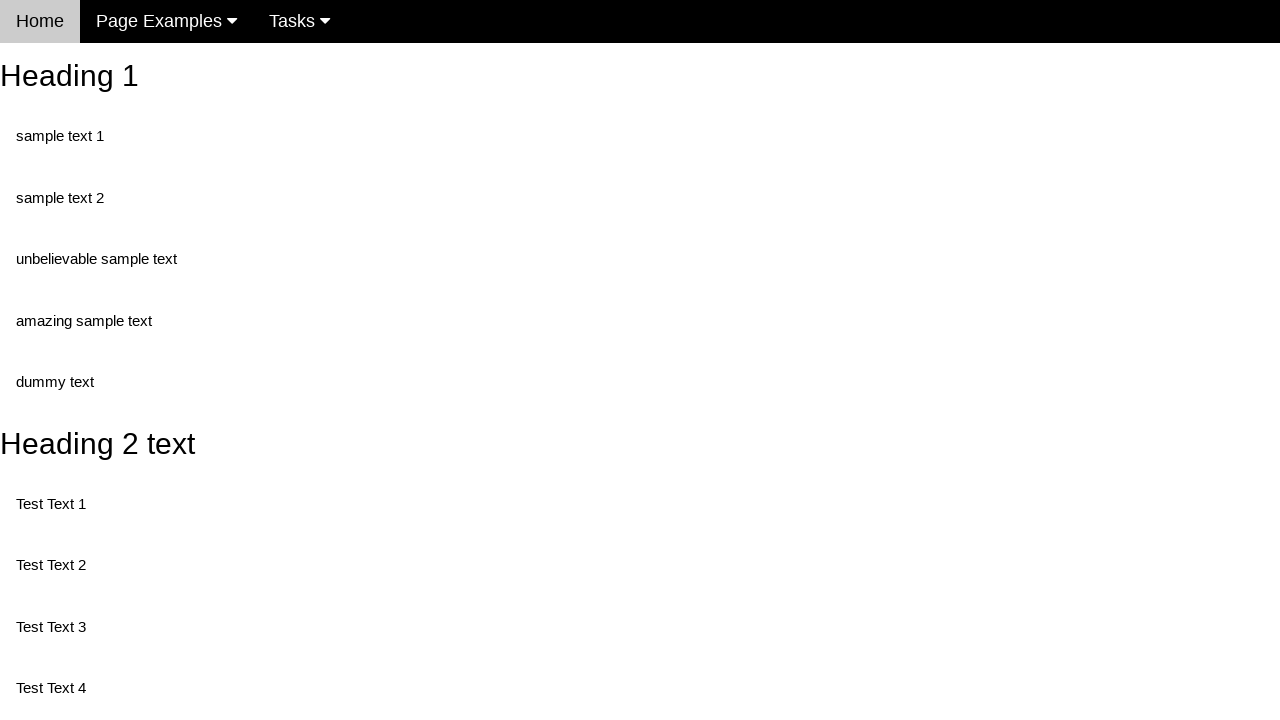